Tests JavaScript alert handling by clicking a button that triggers an alert and then accepting/dismissing the alert dialog

Starting URL: https://demoqa.com/alerts

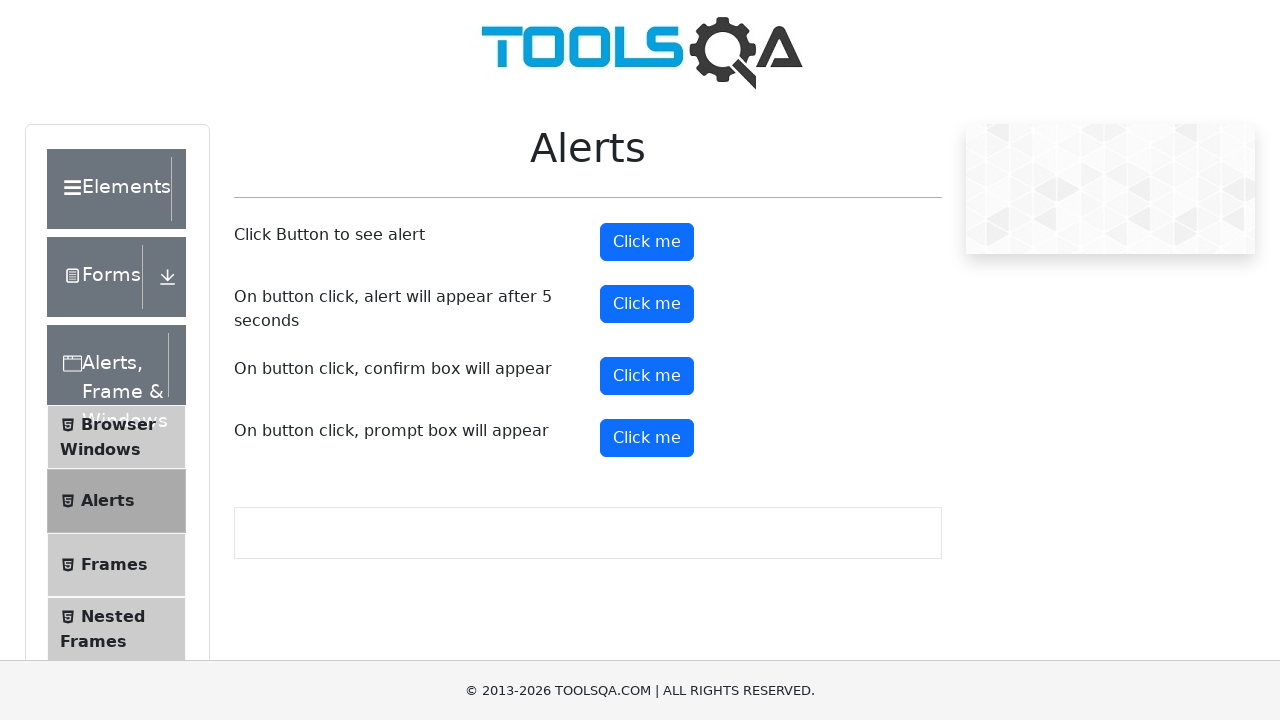

Clicked alert button to trigger JavaScript alert at (647, 242) on #alertButton
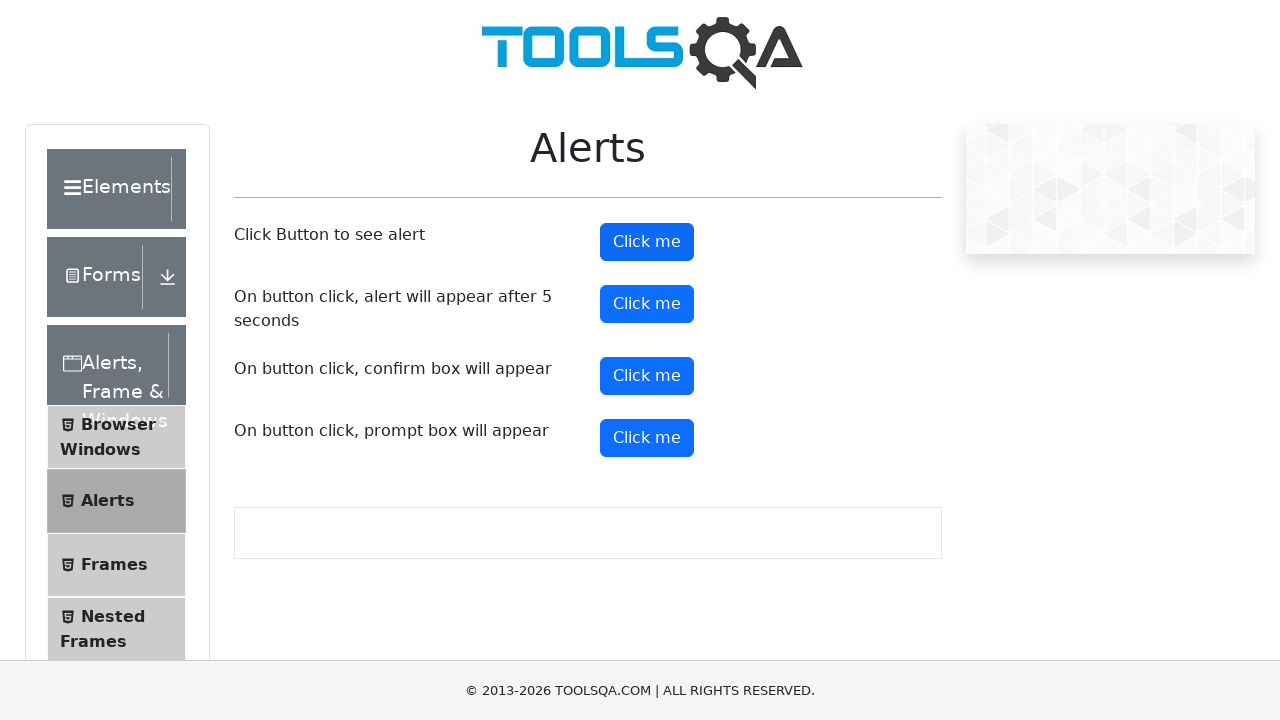

Set up dialog handler to accept alerts
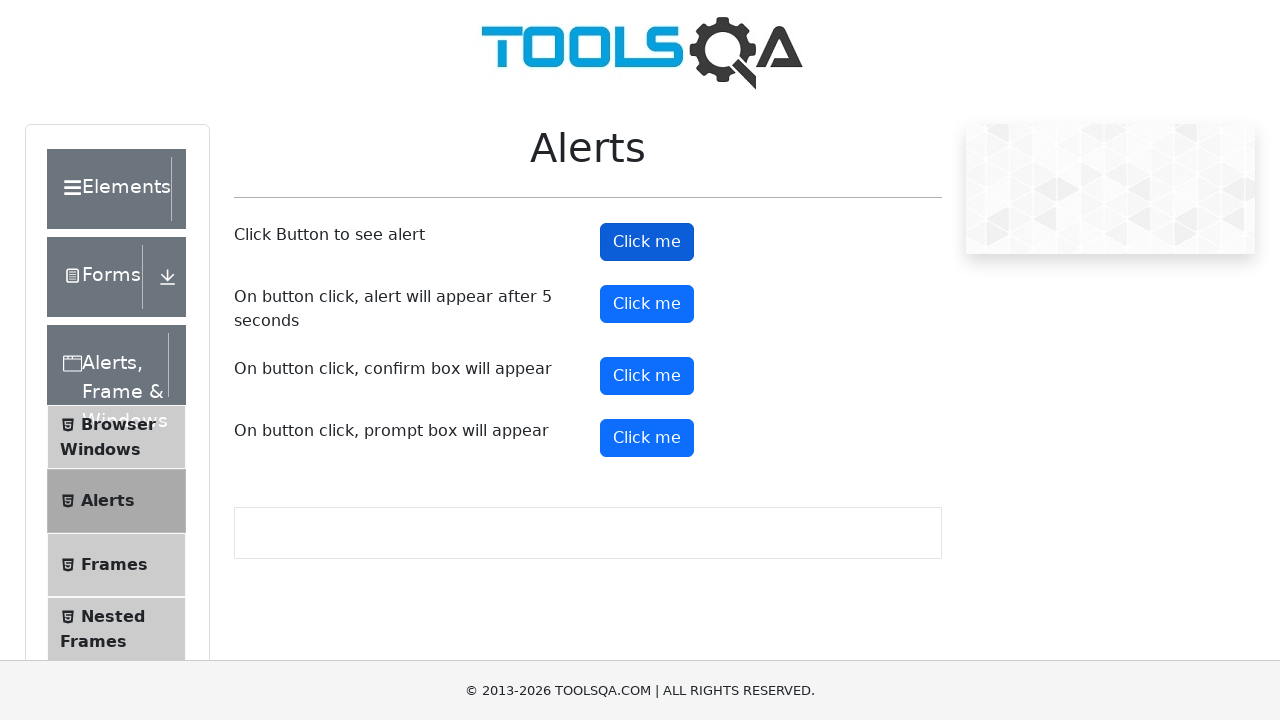

Waited 1 second to ensure alert is processed
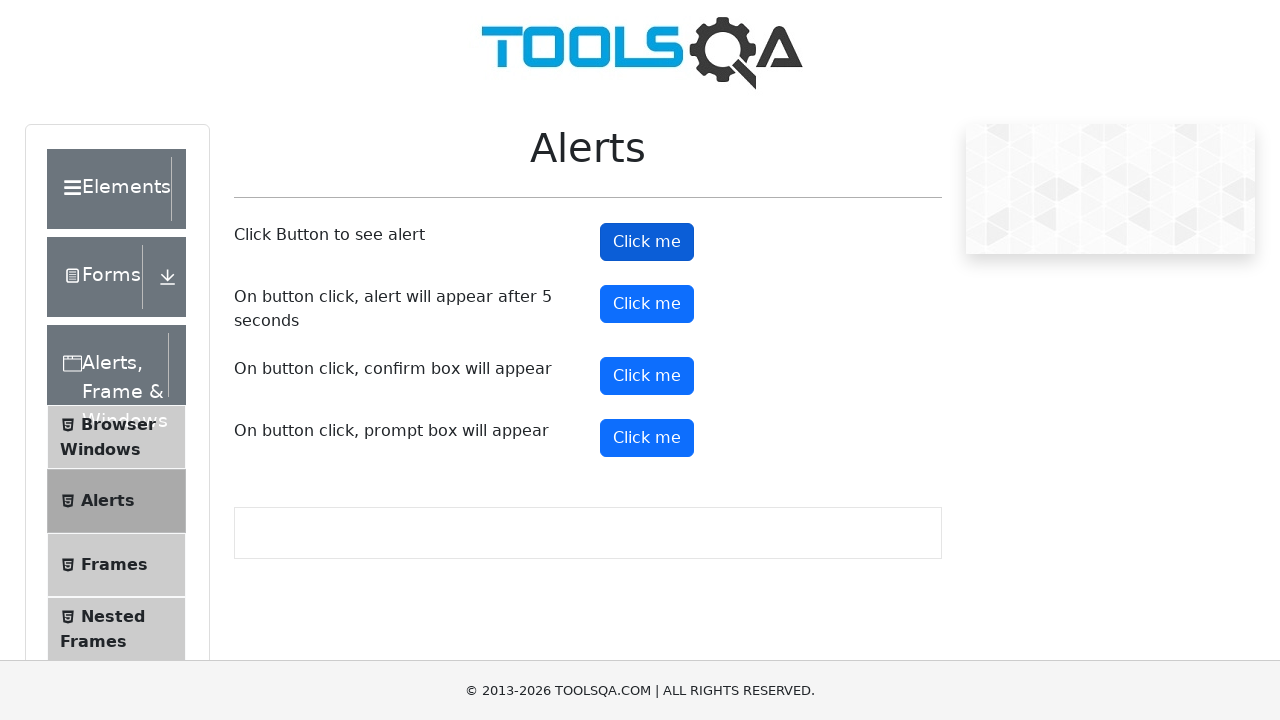

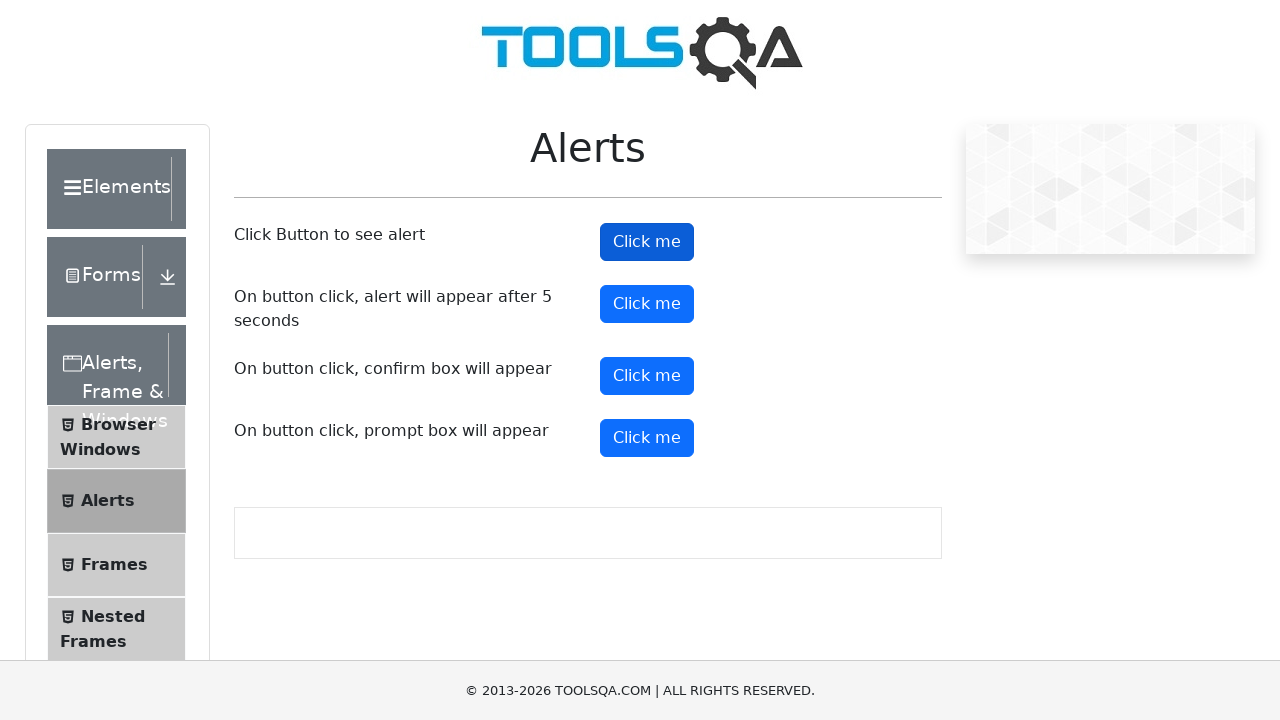